Tests dropdown menu functionality by clicking through theme options (Light, Dark, Cosmic, Corporate) and verifying header background color changes

Starting URL: https://foden-testing-application.vercel.app/pages/iot-dashboard

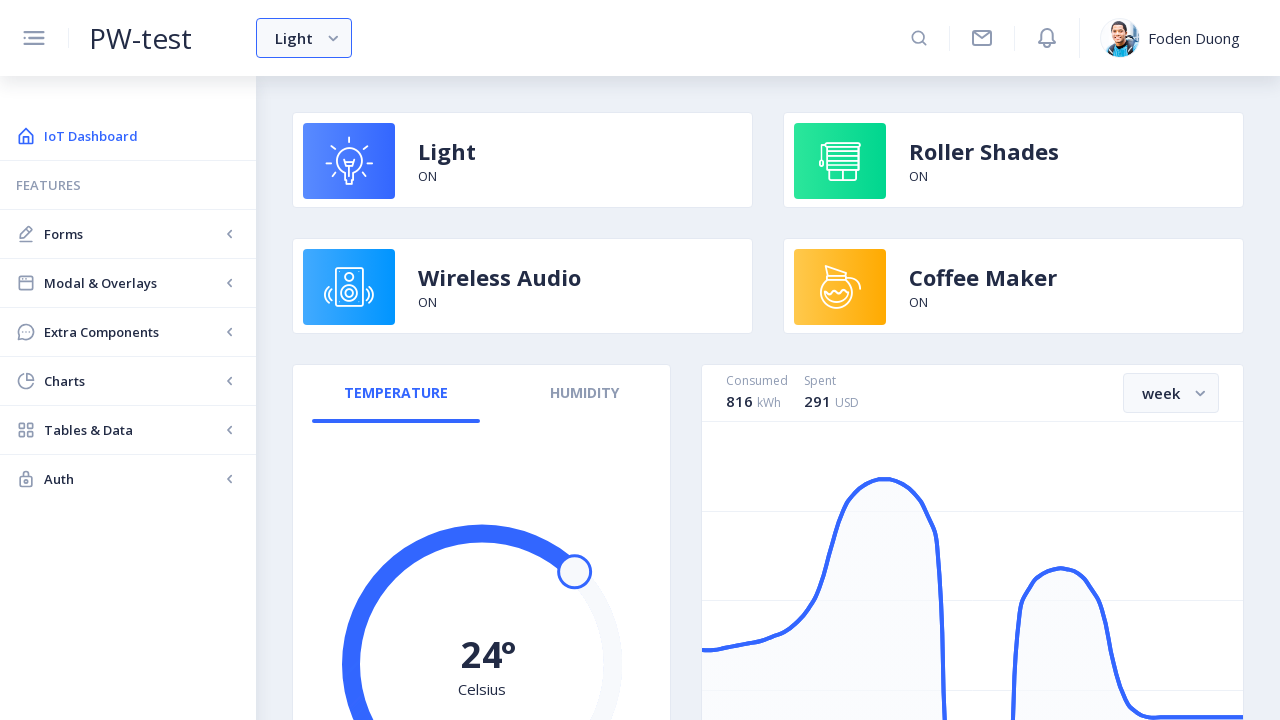

Clicked dropdown menu to open theme options at (304, 38) on ngx-header nb-select
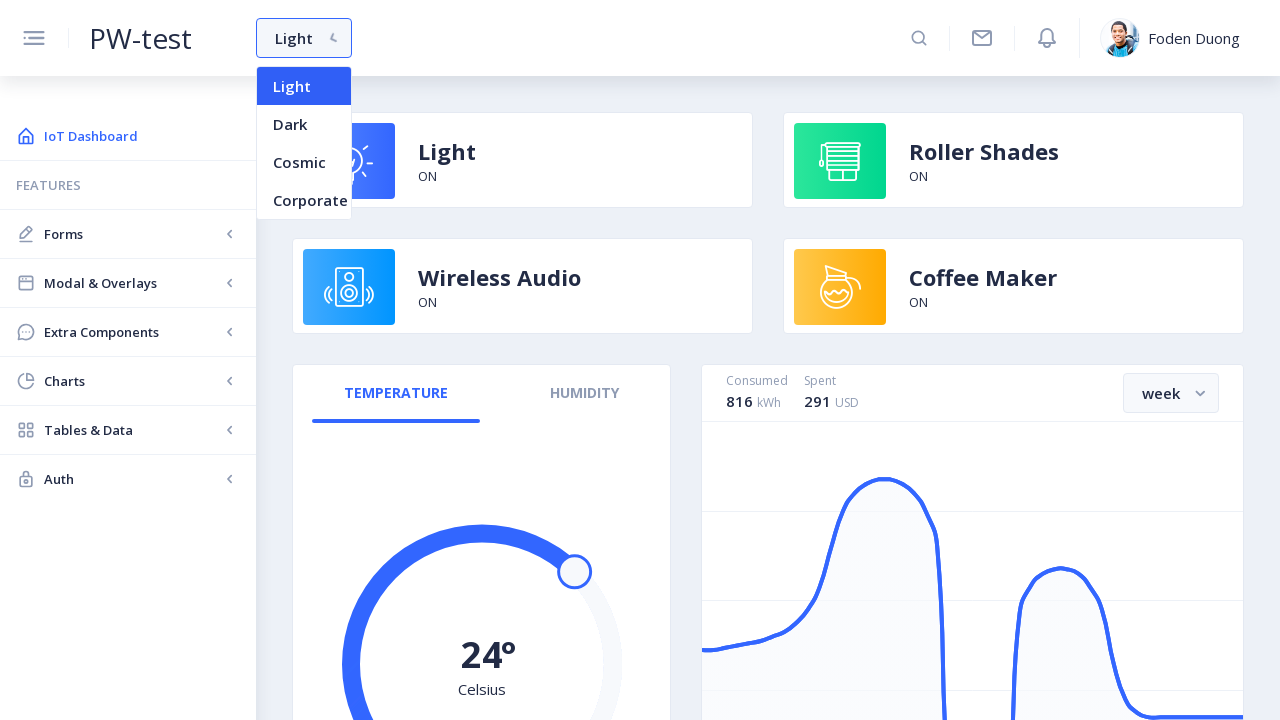

Verified dropdown contains theme options: Light, Dark, Cosmic, Corporate
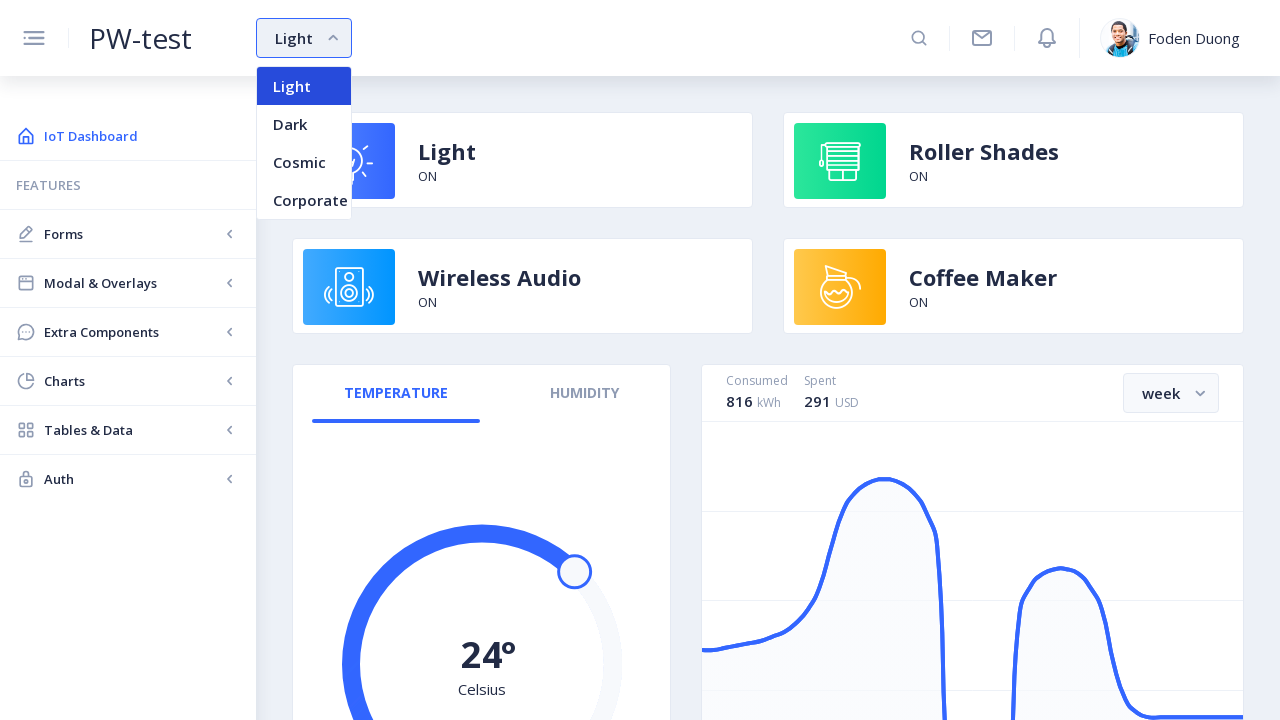

Selected Cosmic theme from dropdown at (304, 162) on nb-option-list nb-option >> internal:has-text="Cosmic"i
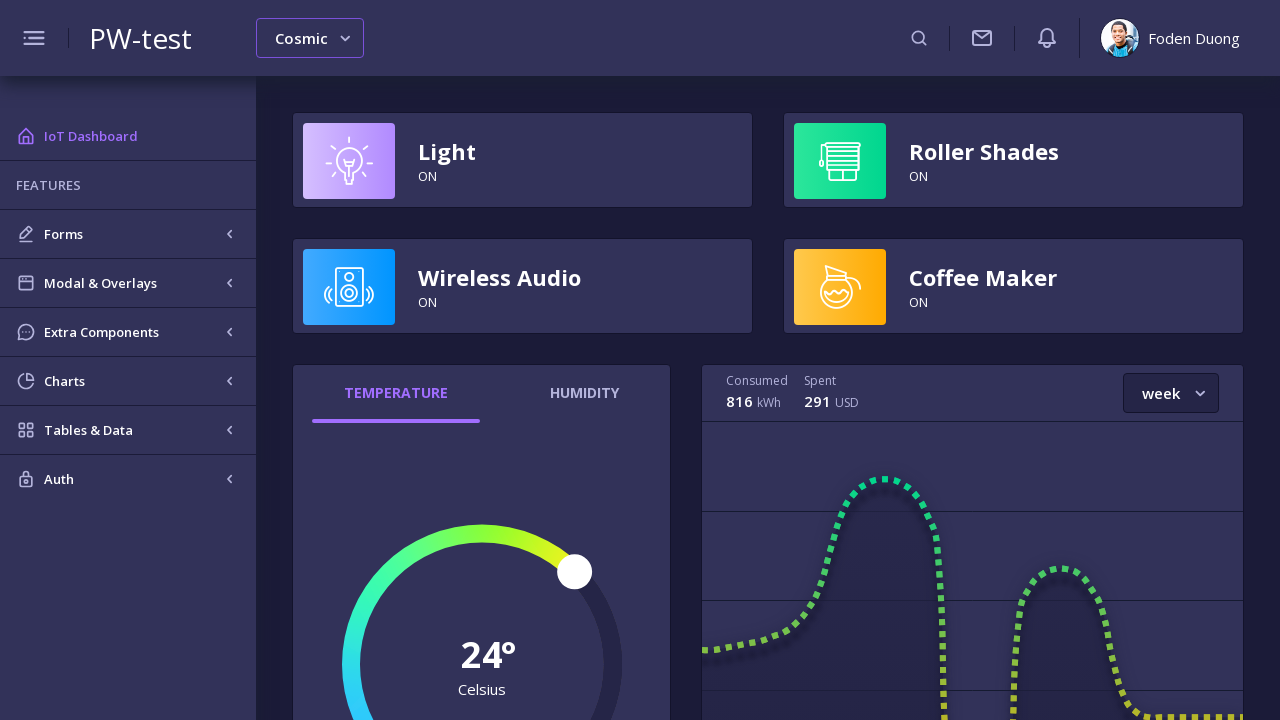

Verified header background color changed to Cosmic rgb(50, 50, 89)
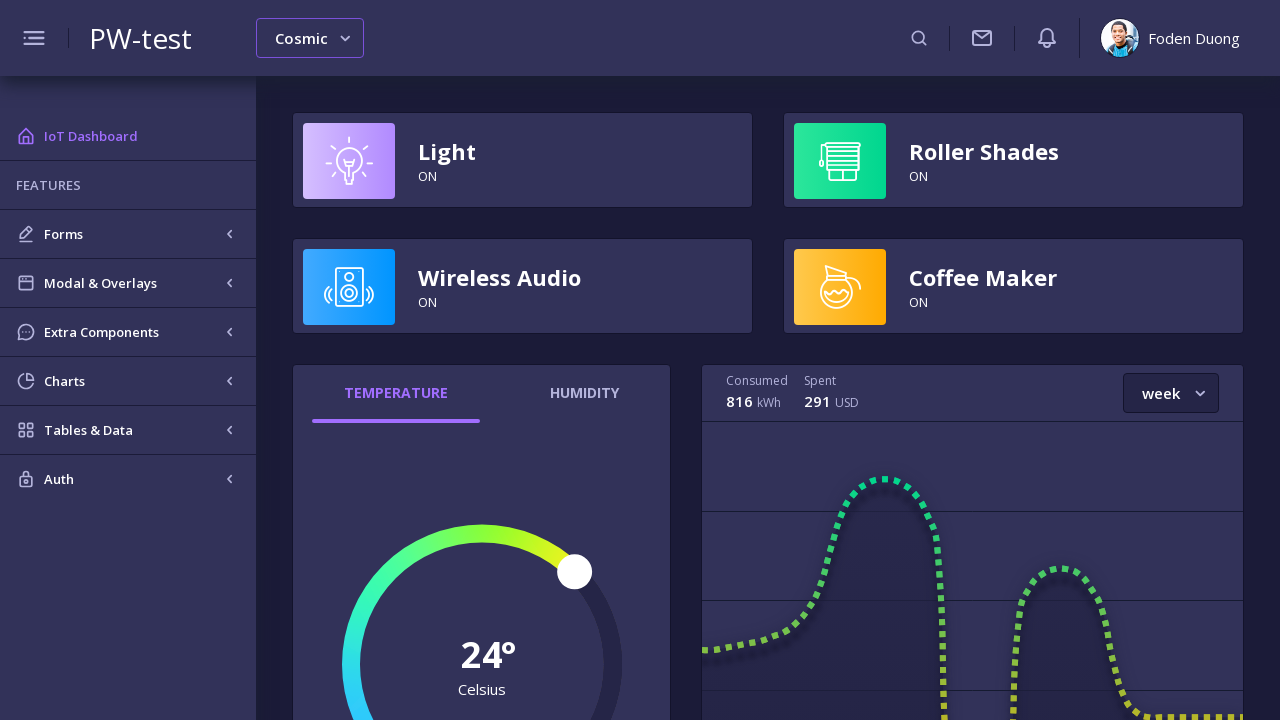

Opened dropdown menu to test all theme color options at (310, 38) on ngx-header nb-select
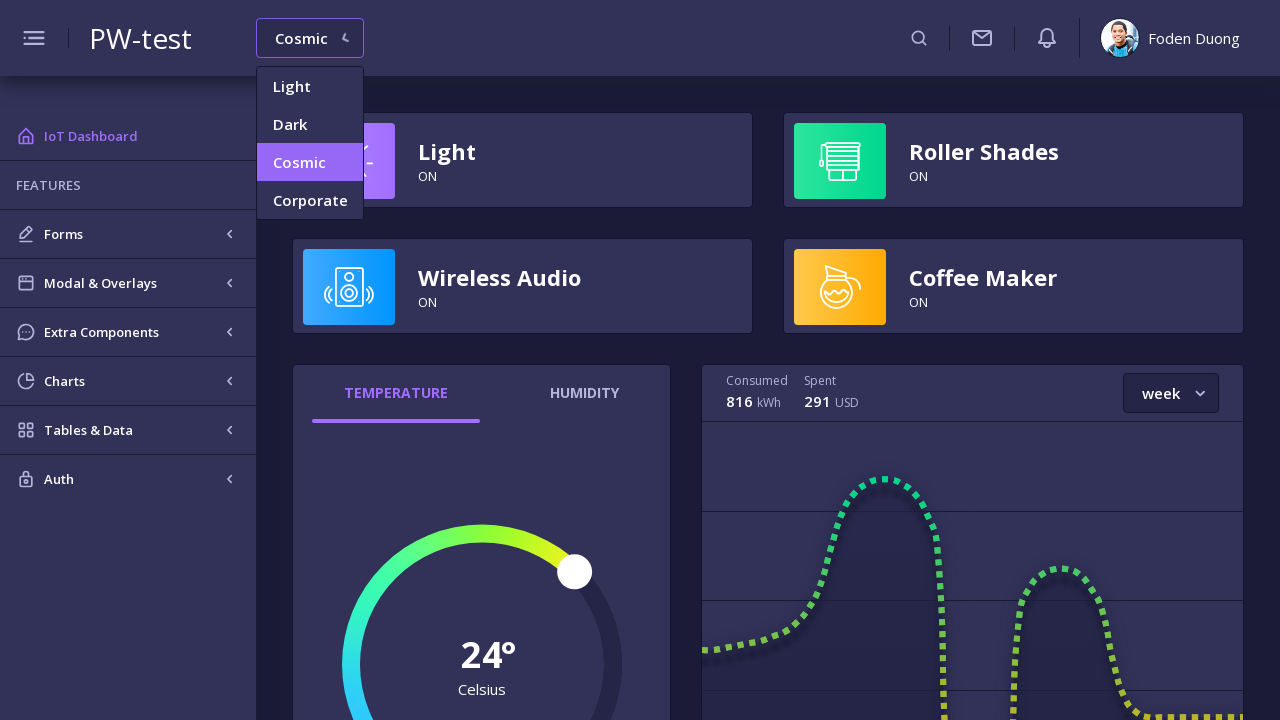

Selected Light theme from dropdown at (310, 86) on nb-option-list nb-option >> internal:has-text="Light"i
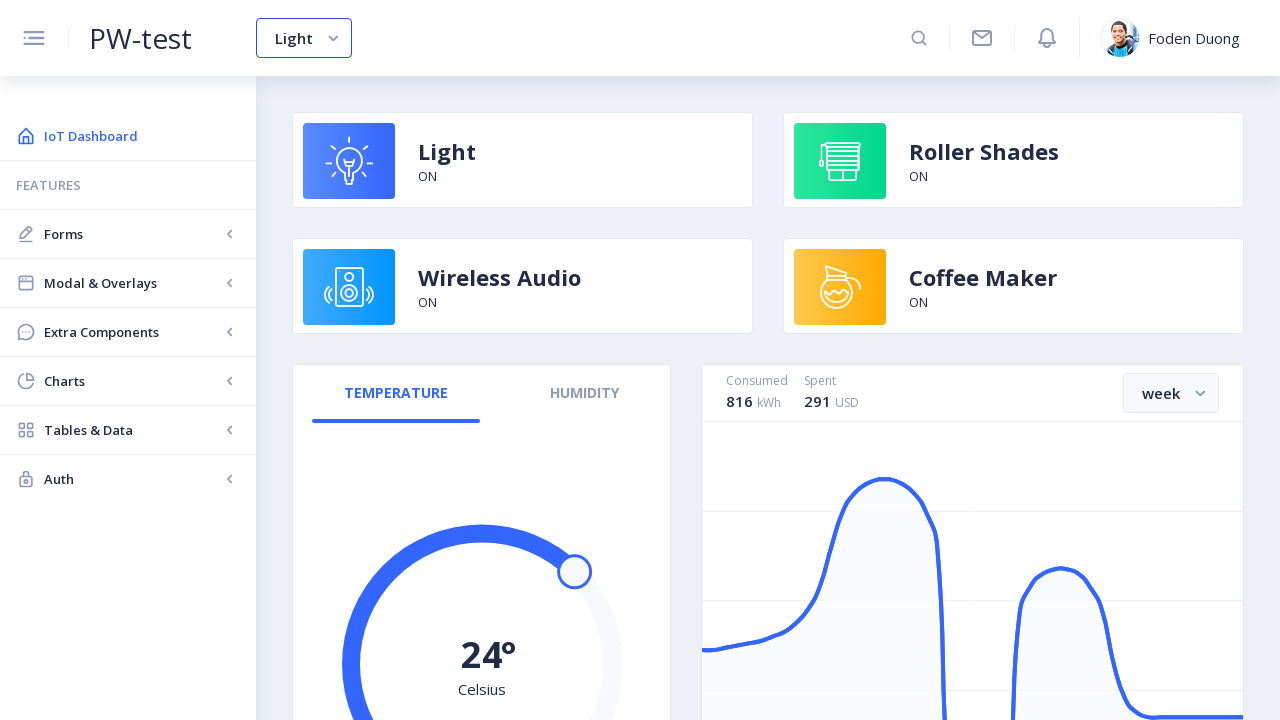

Verified header background color for Light theme: rgb(255, 255, 255)
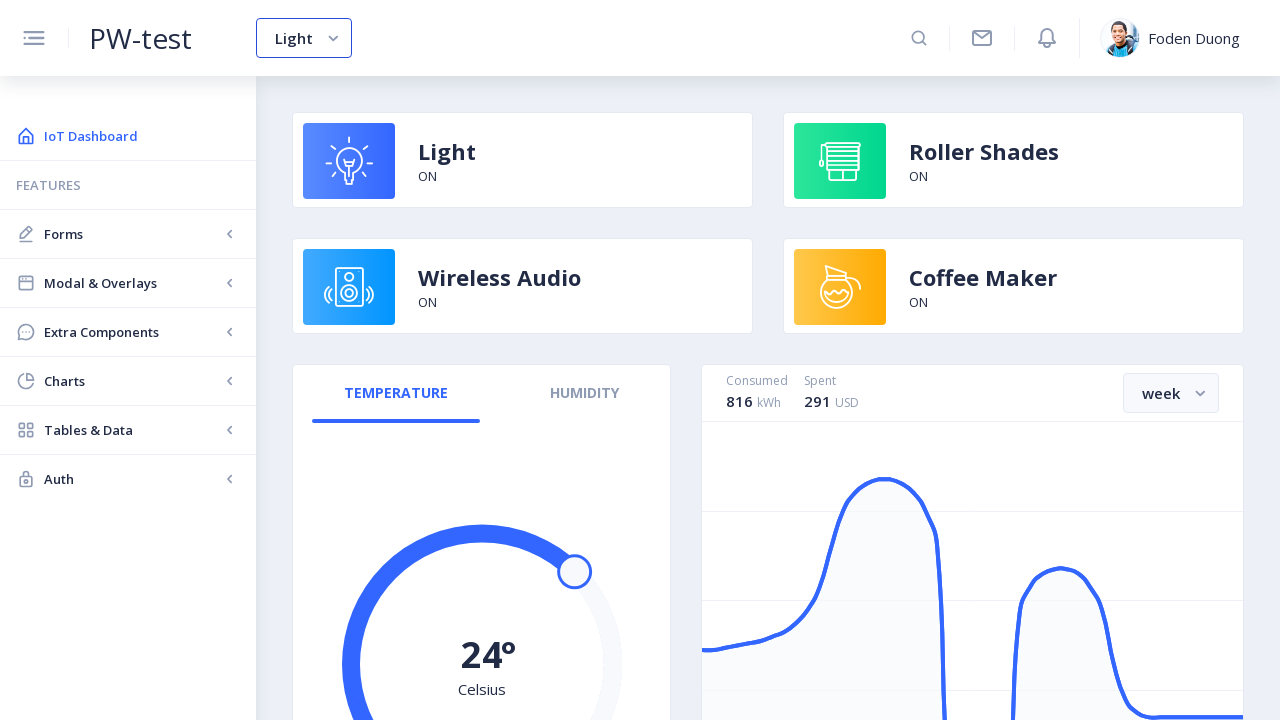

Reopened dropdown menu to select next theme at (304, 38) on ngx-header nb-select
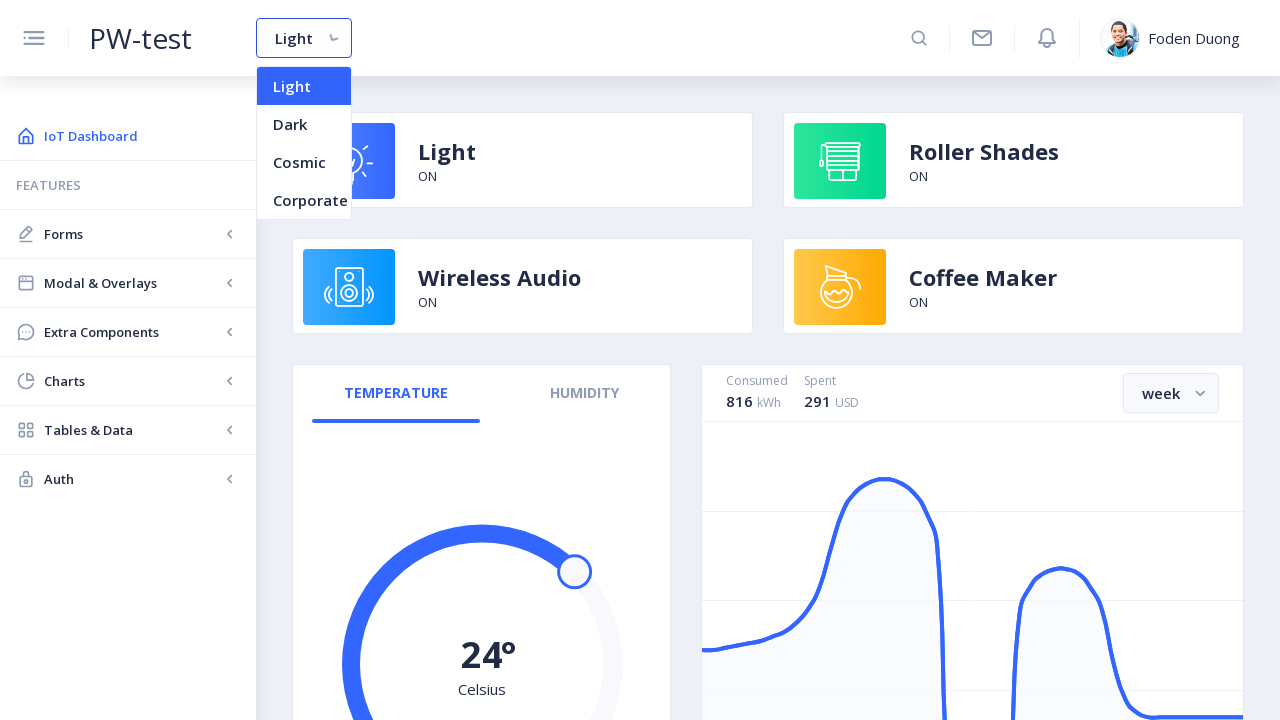

Selected Dark theme from dropdown at (304, 124) on nb-option-list nb-option >> internal:has-text="Dark"i
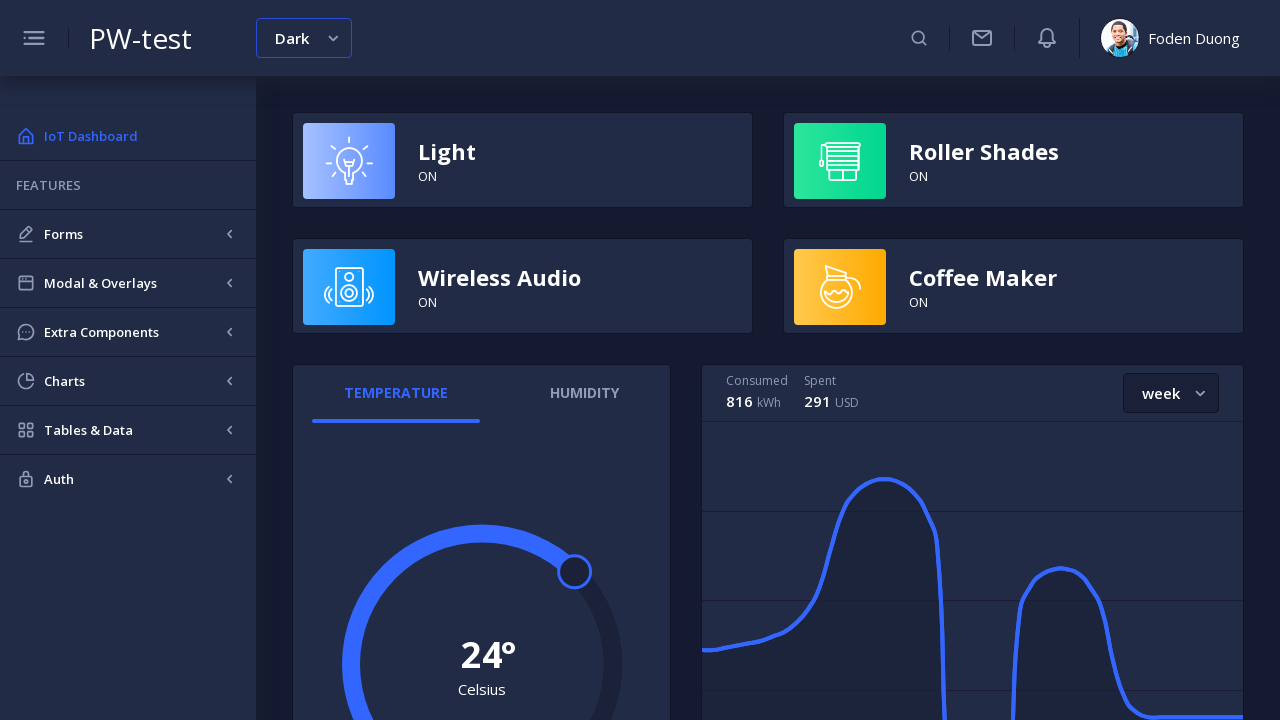

Verified header background color for Dark theme: rgb(34, 43, 69)
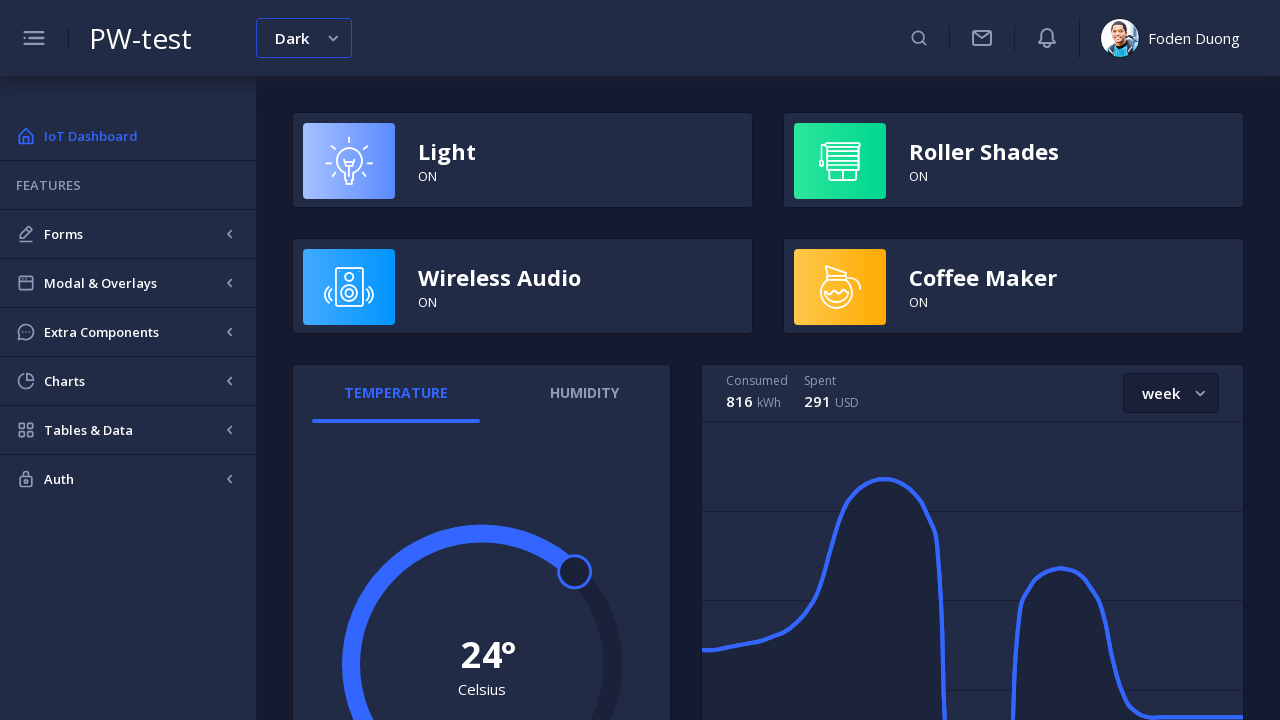

Reopened dropdown menu to select next theme at (304, 38) on ngx-header nb-select
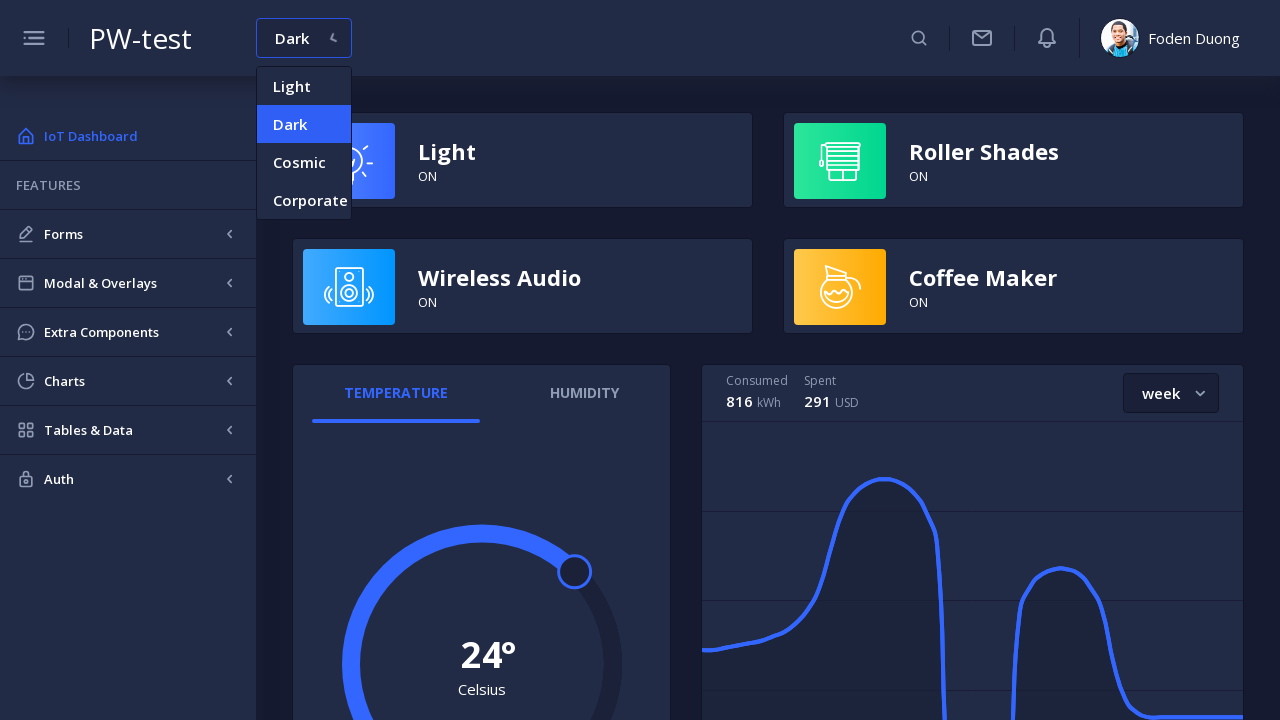

Selected Cosmic theme from dropdown at (304, 162) on nb-option-list nb-option >> internal:has-text="Cosmic"i
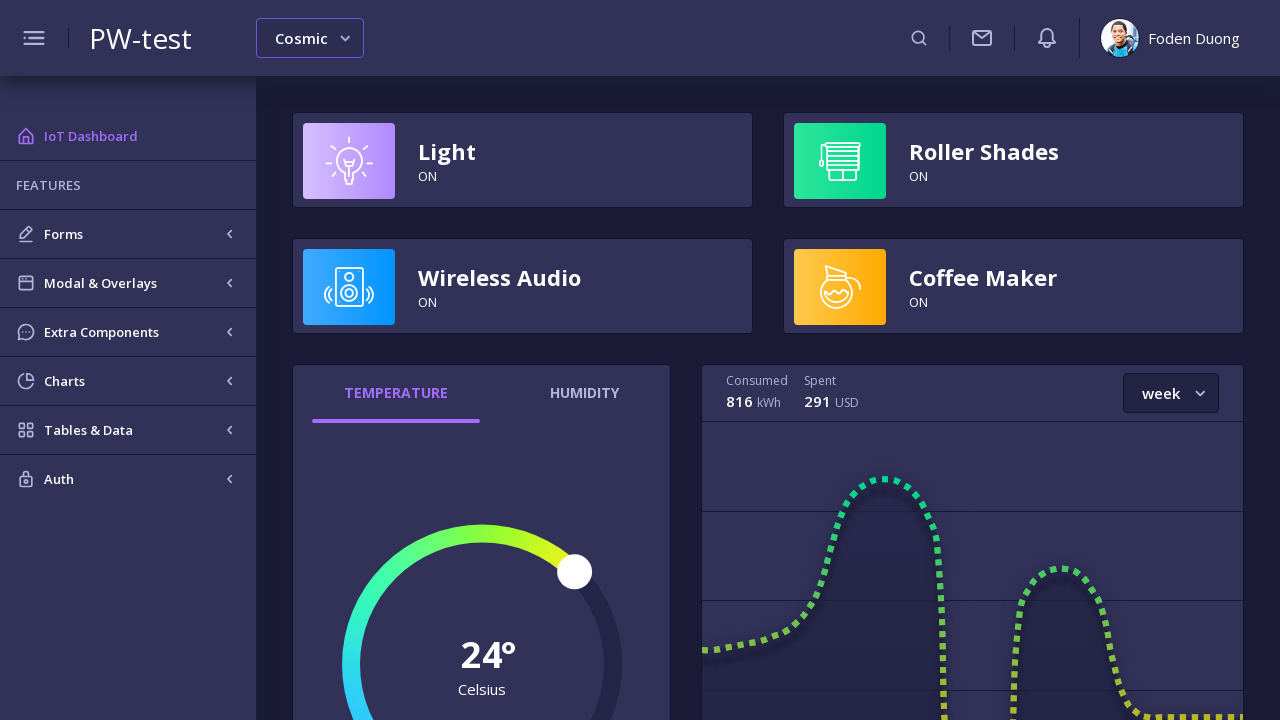

Verified header background color for Cosmic theme: rgb(50, 50, 89)
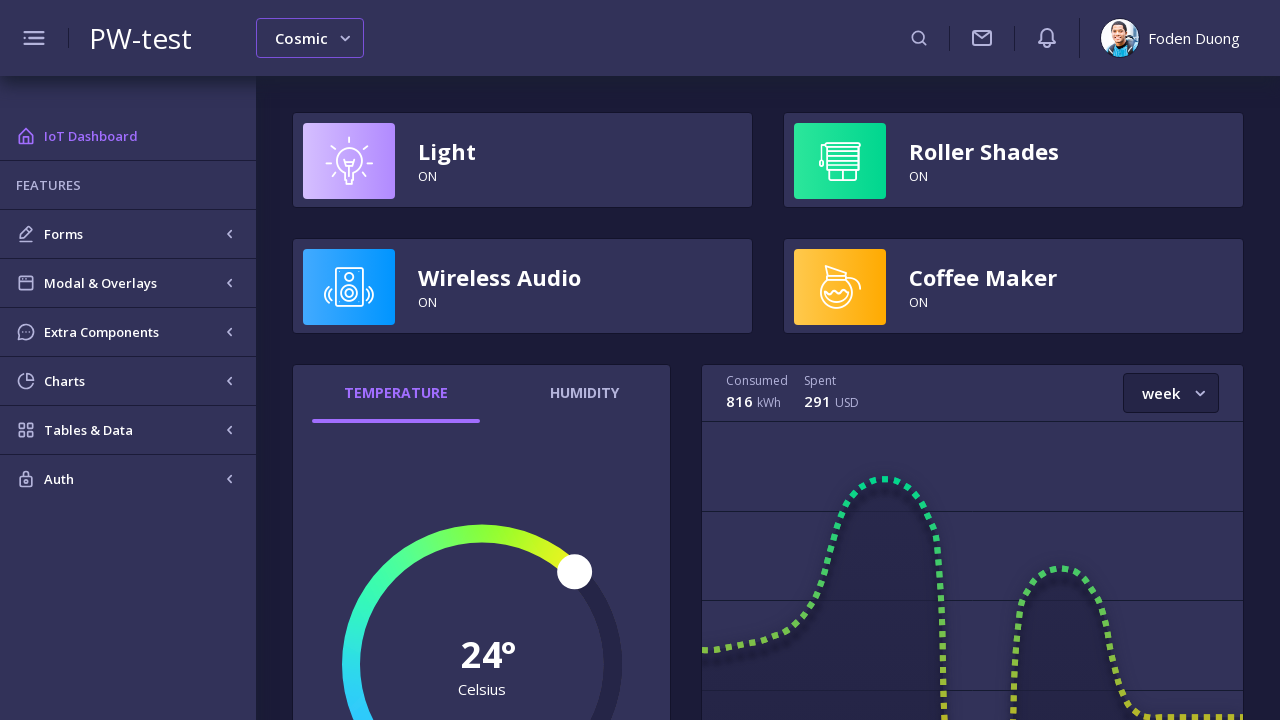

Reopened dropdown menu to select next theme at (310, 38) on ngx-header nb-select
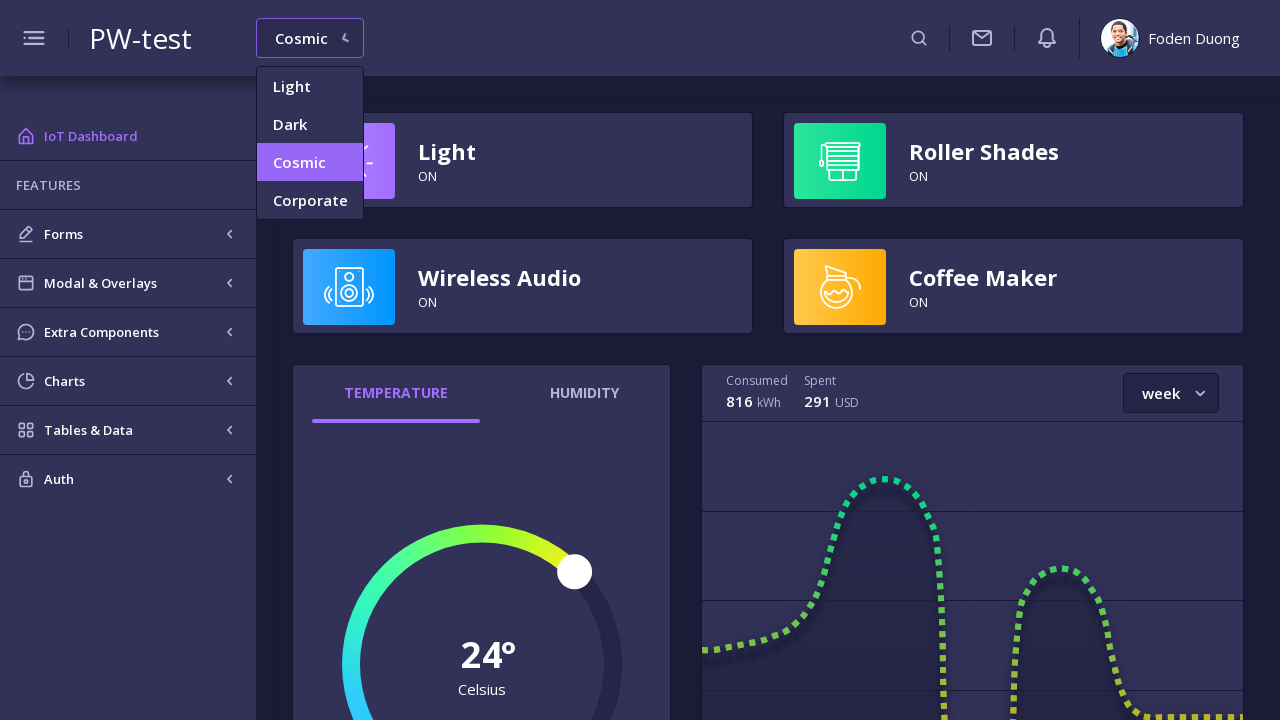

Selected Corporate theme from dropdown at (310, 200) on nb-option-list nb-option >> internal:has-text="Corporate"i
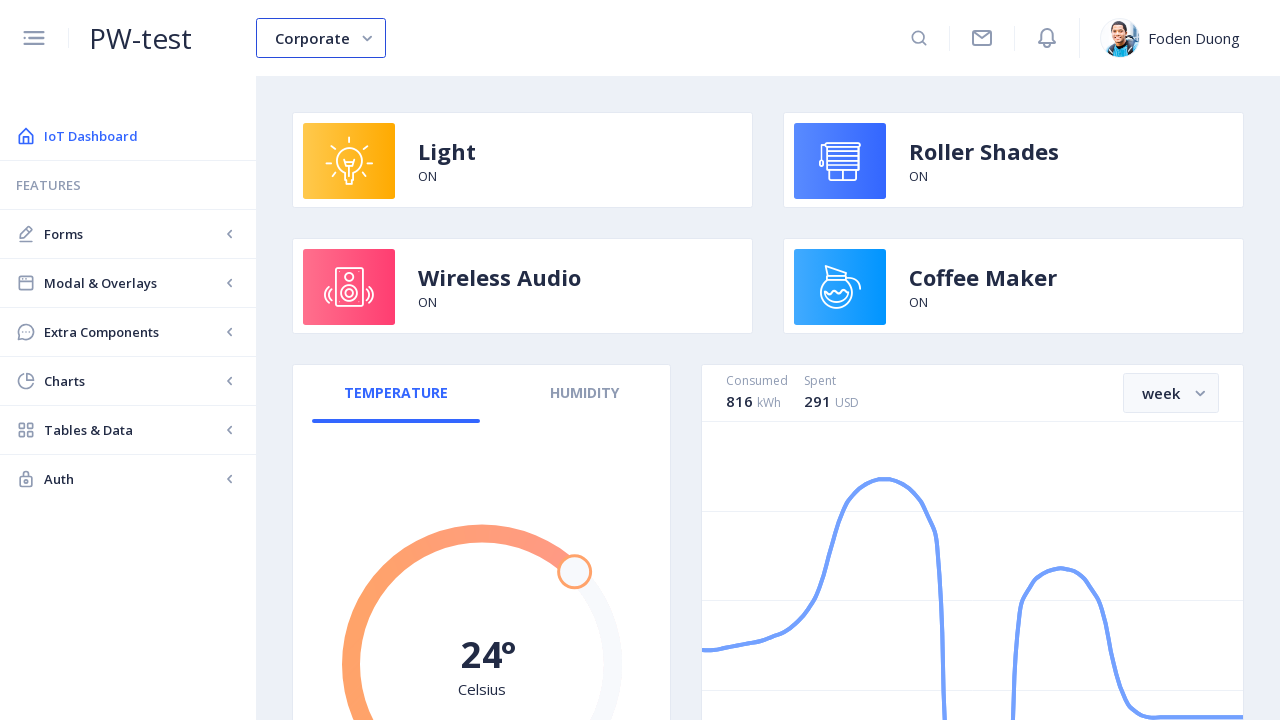

Verified header background color for Corporate theme: rgb(255, 255, 255)
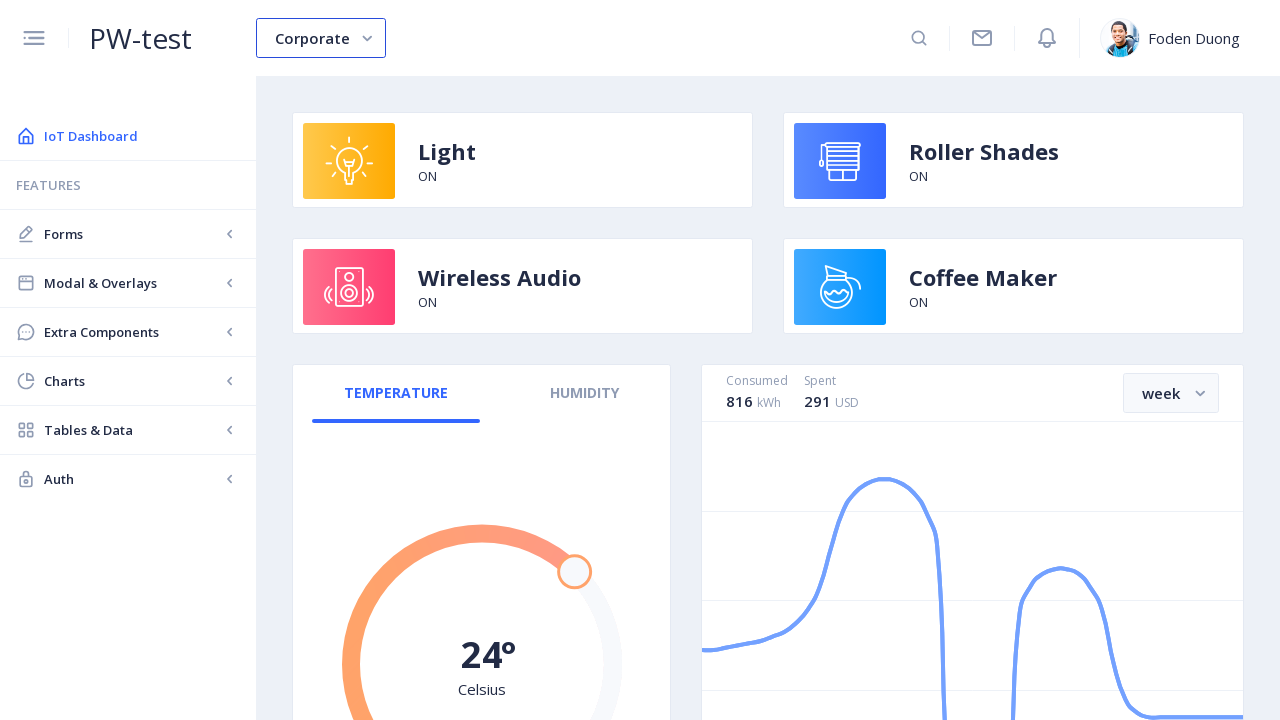

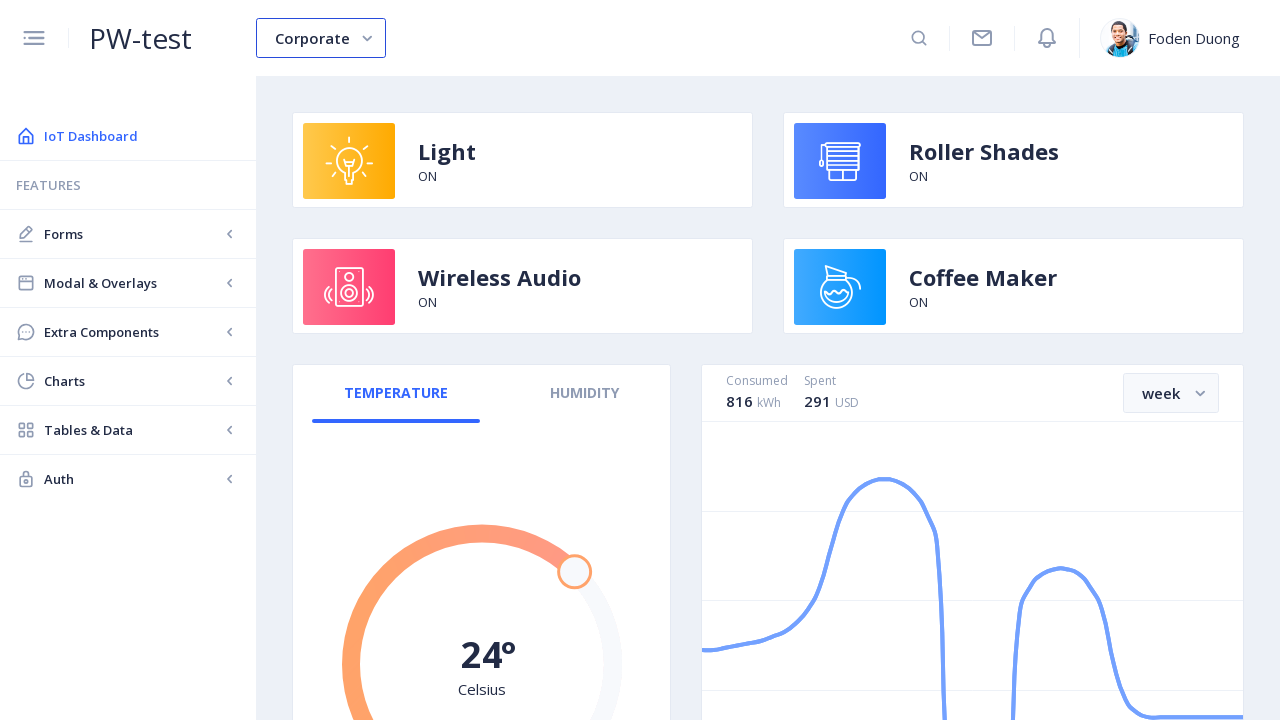